Tests navigation on Playwright documentation site by clicking the "Get started" link and verifying the Installation heading appears

Starting URL: https://playwright.dev/

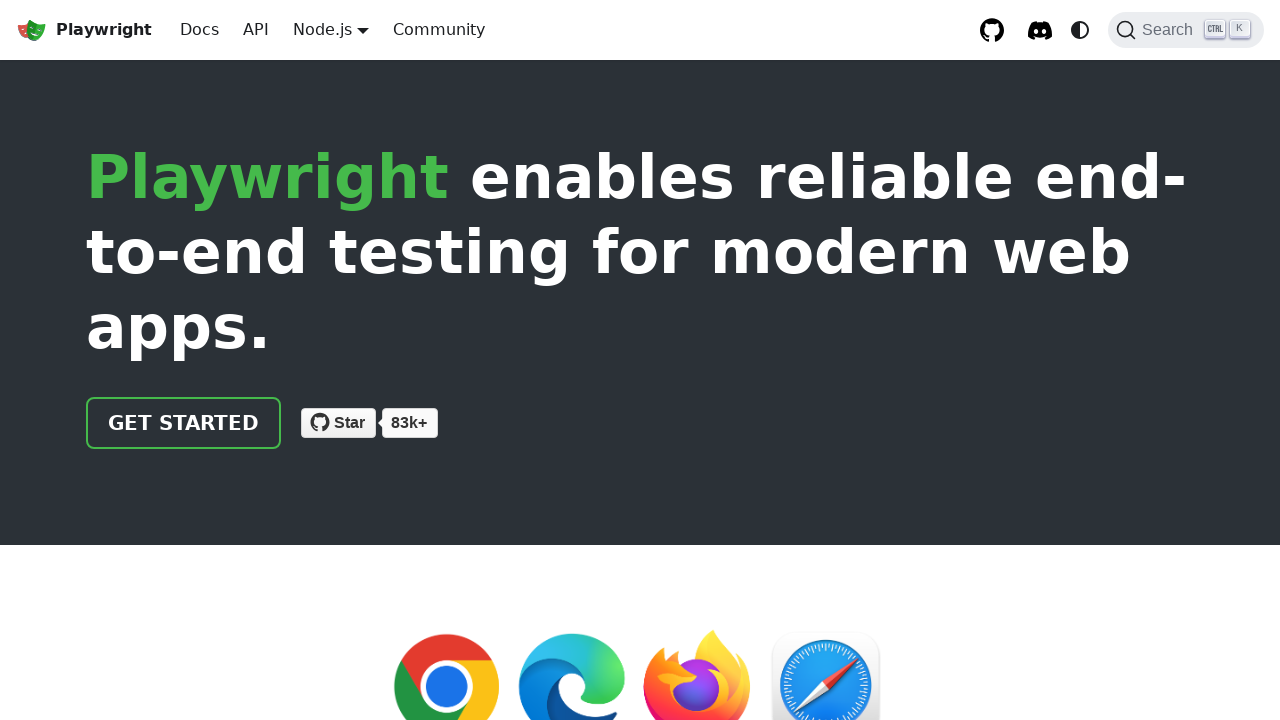

Clicked 'Get started' link on Playwright documentation homepage at (184, 423) on internal:role=link[name="Get started"i]
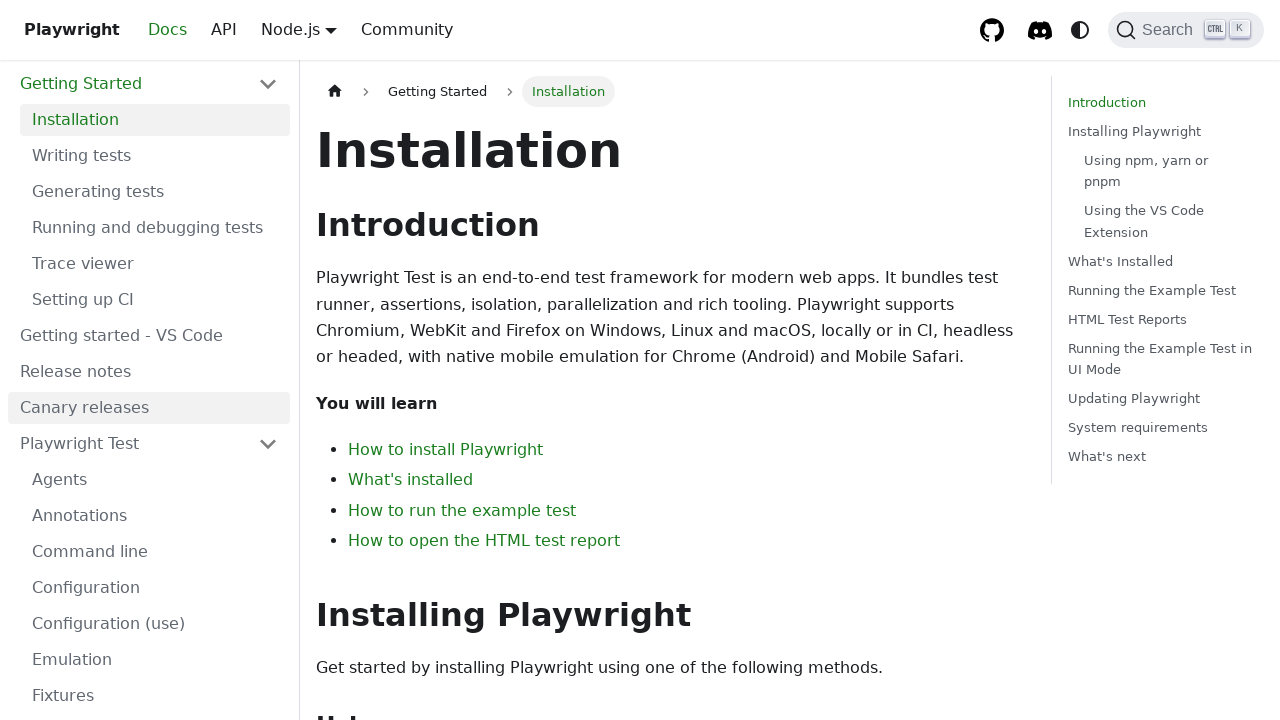

Installation heading appeared after navigation
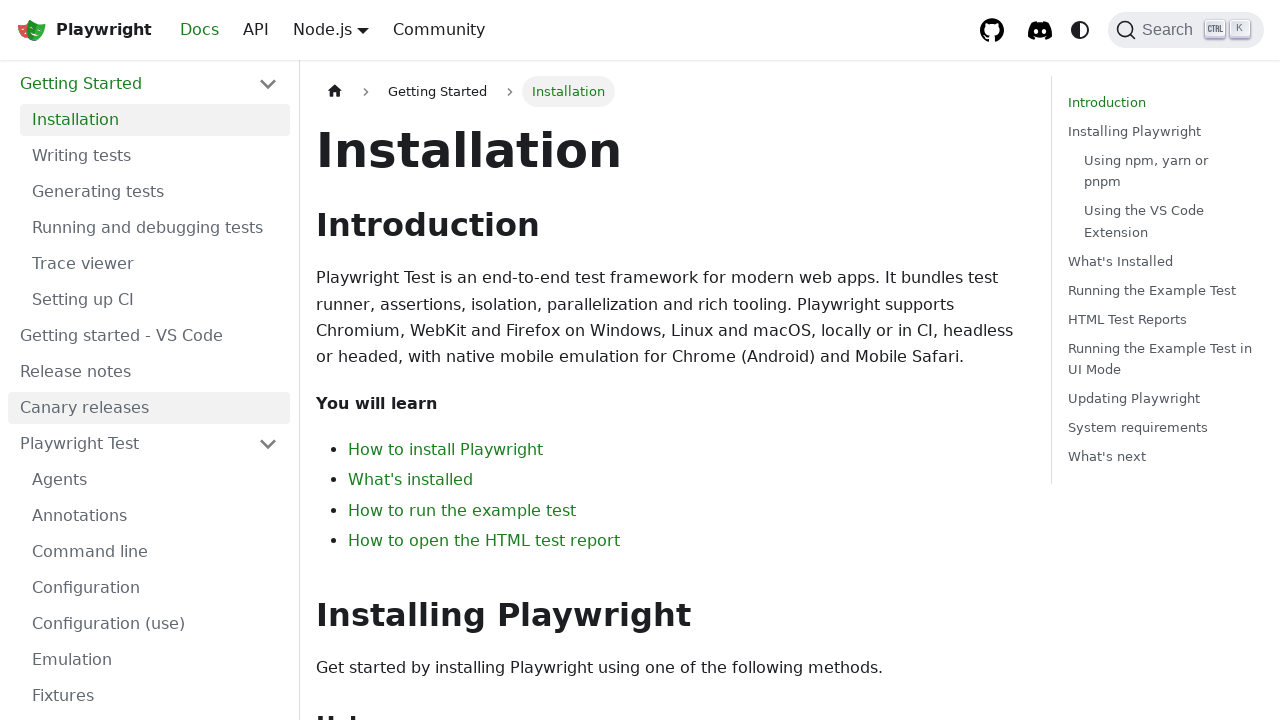

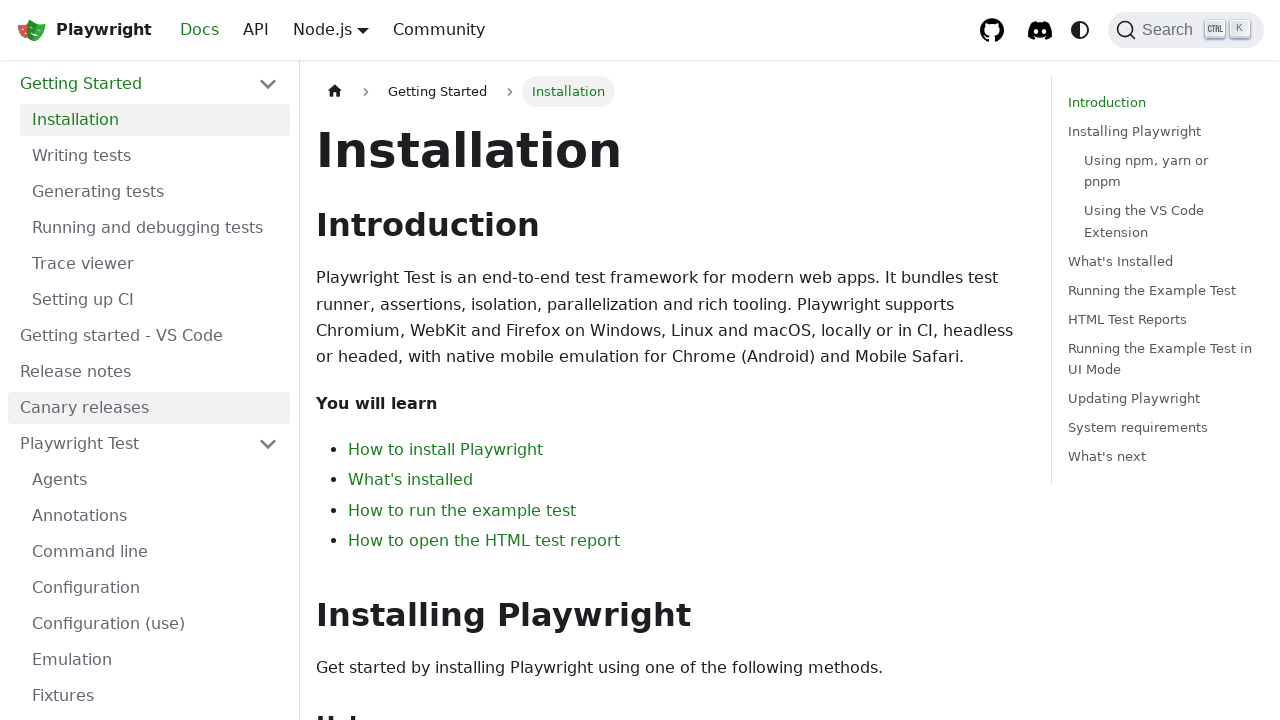